Tests an e-commerce grocery shopping flow by adding specific vegetables (Brocolli, Cucumber, Beetroot) to the cart, opening the cart preview, proceeding to checkout, and entering a promo code.

Starting URL: https://rahulshettyacademy.com/seleniumPractise/#/

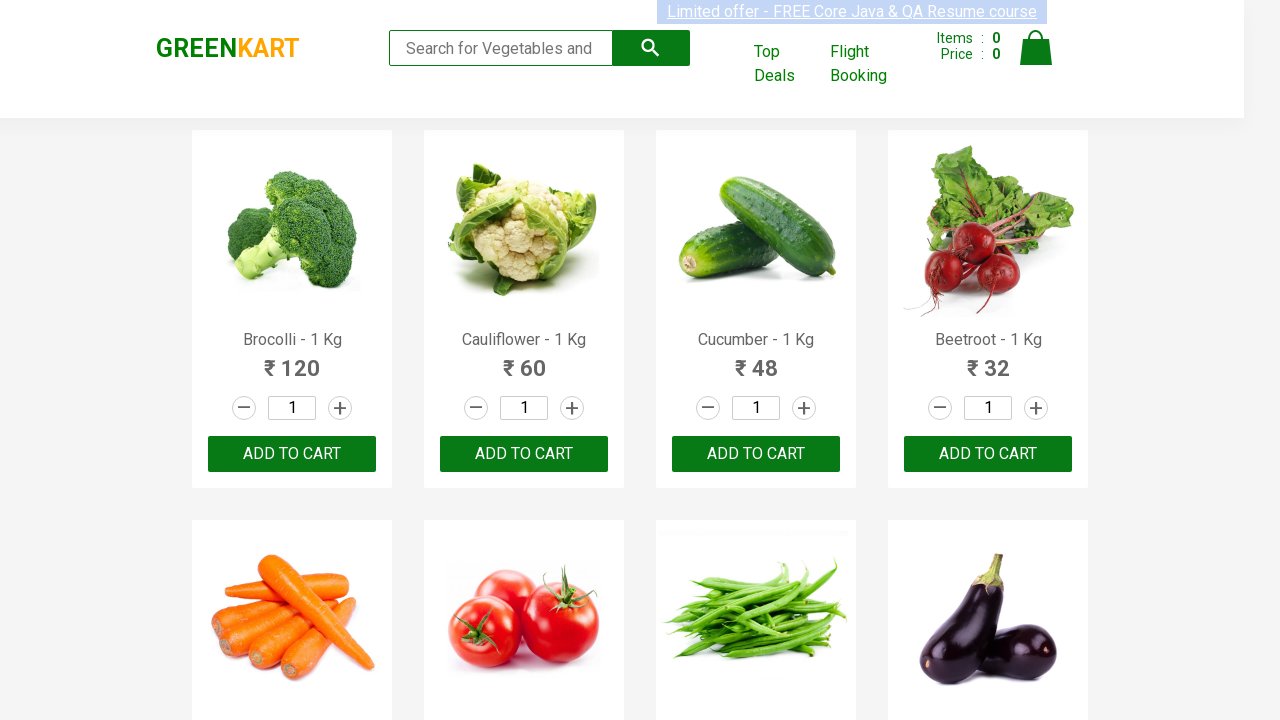

Waited for product list to load
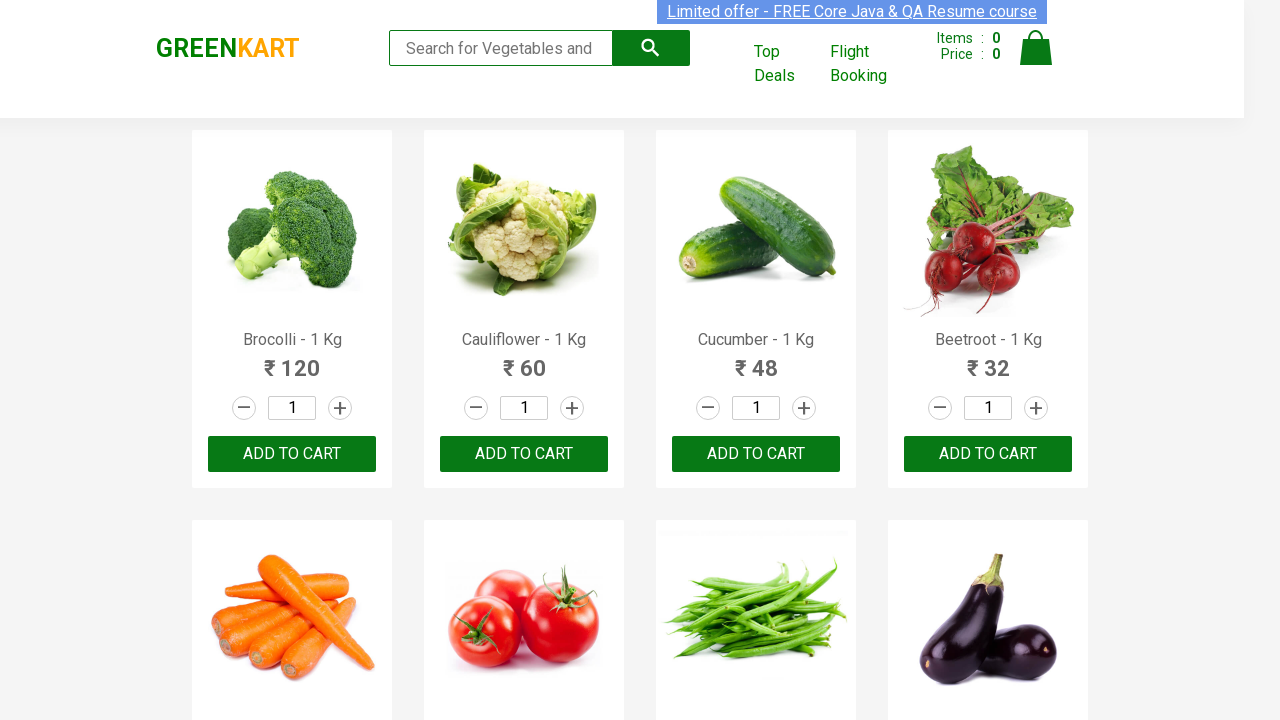

Retrieved all product elements from the page
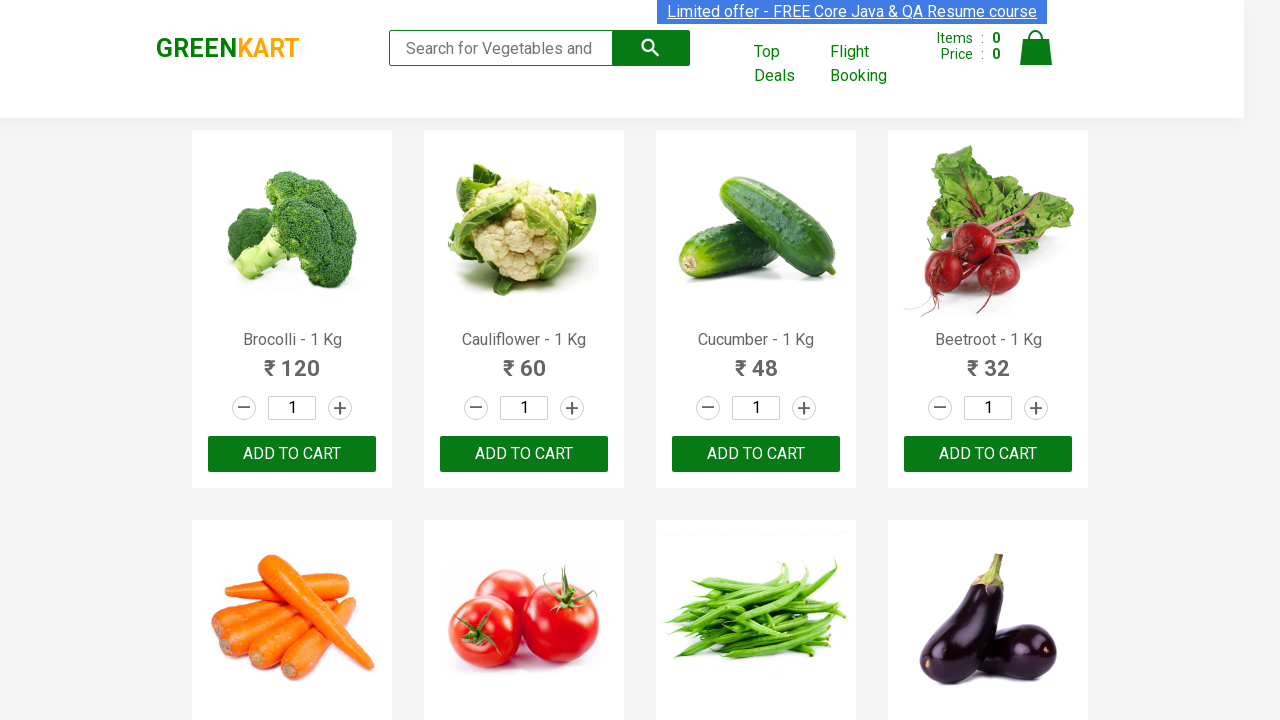

Added Brocolli to cart at (292, 454) on div.product-action button >> nth=0
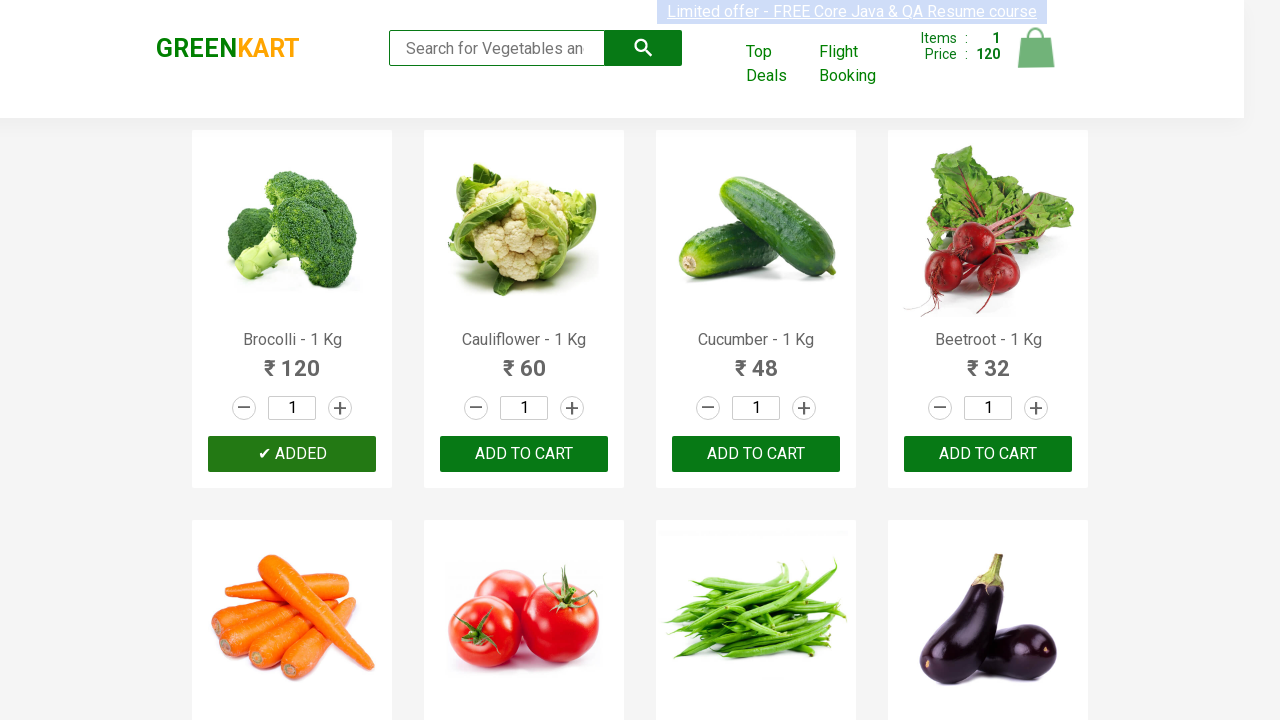

Added Cucumber to cart at (756, 454) on div.product-action button >> nth=2
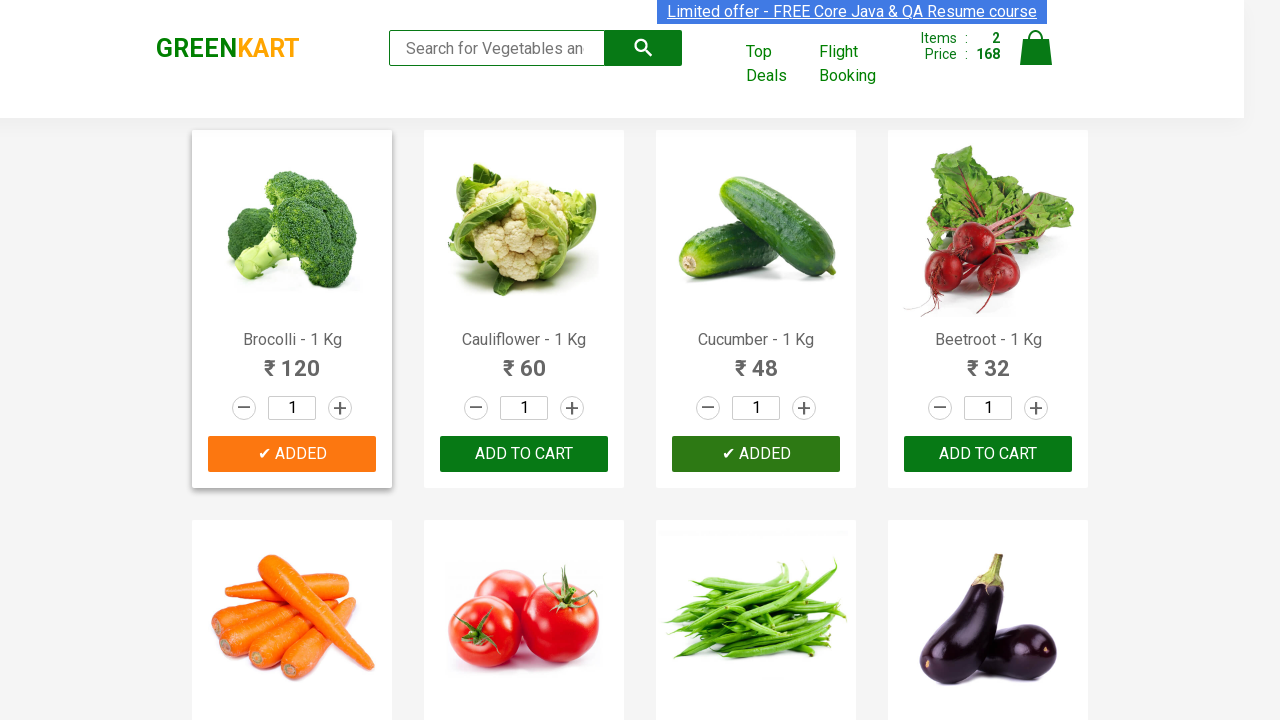

Added Beetroot to cart at (988, 454) on div.product-action button >> nth=3
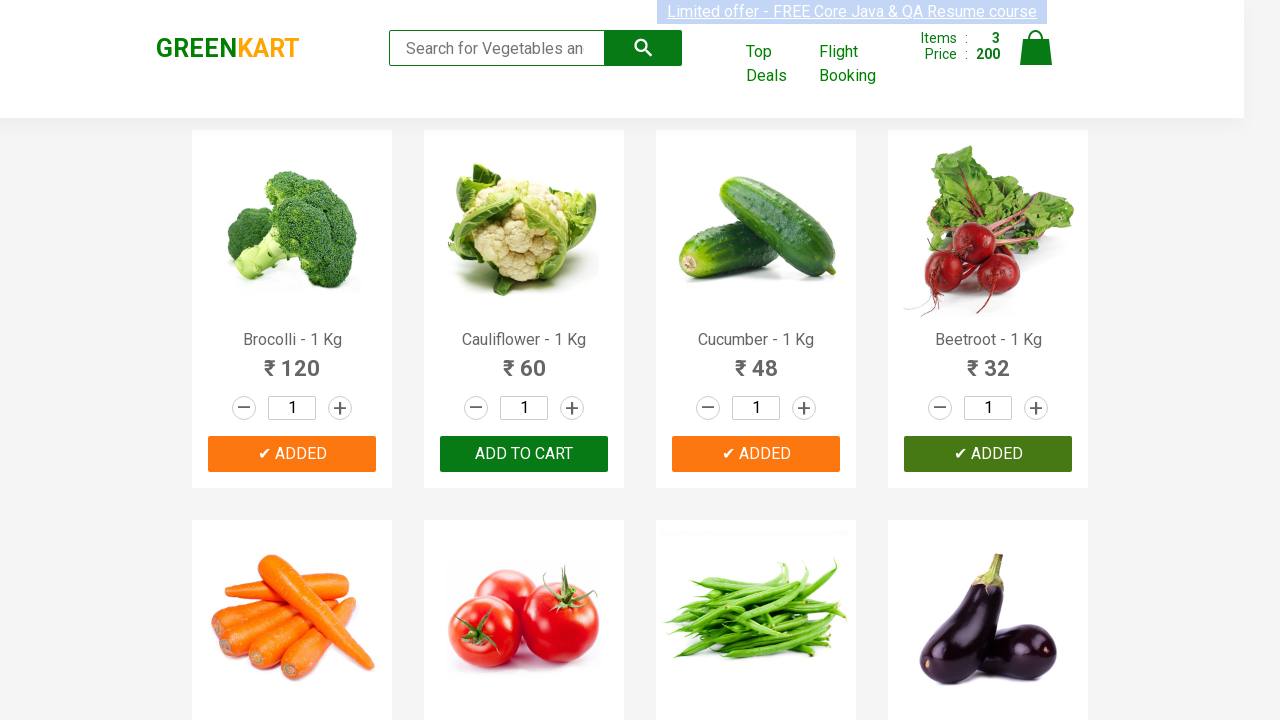

Clicked on cart icon to open cart preview at (1036, 48) on img[alt='Cart']
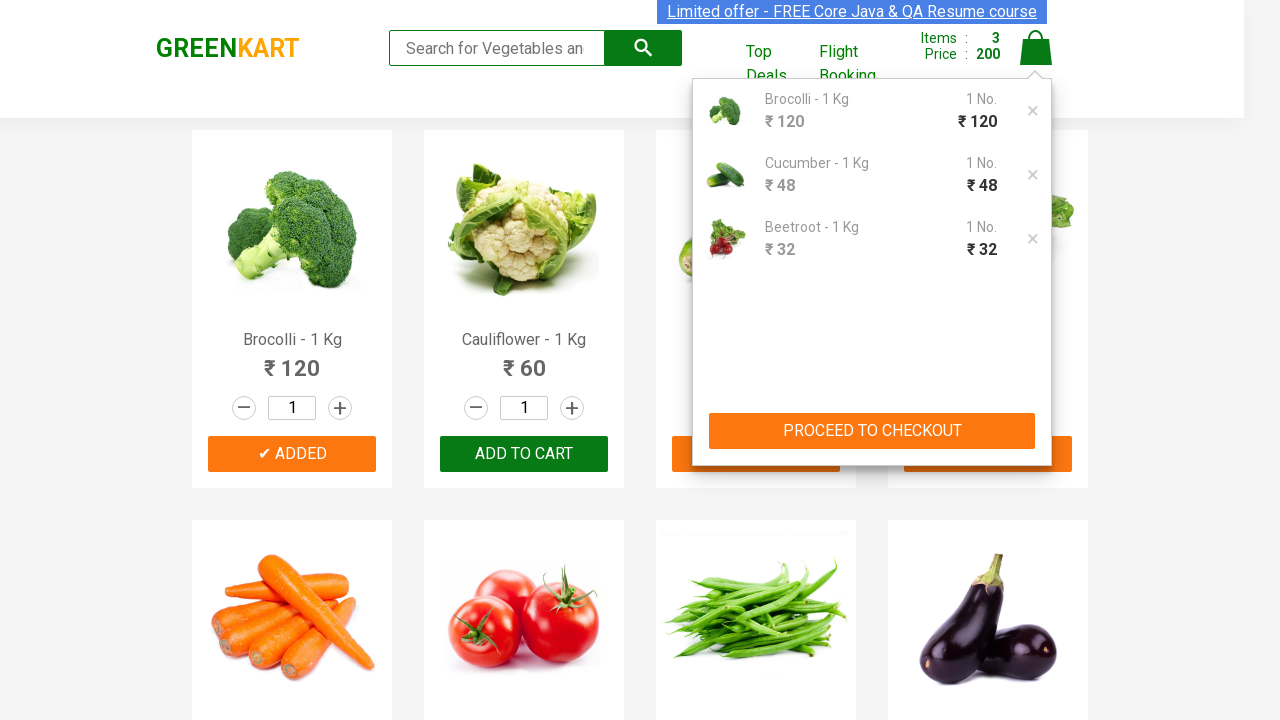

Cart preview appeared with selected items
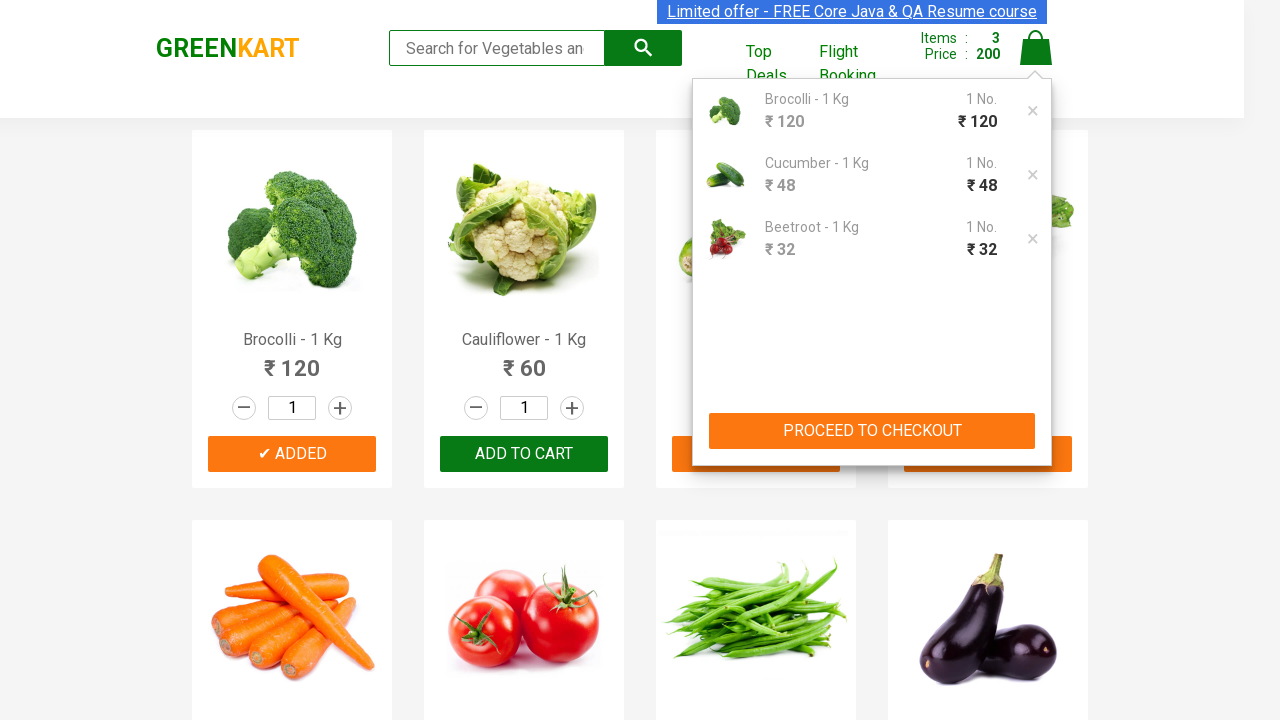

Clicked PROCEED TO CHECKOUT button at (872, 431) on div.cart-preview.active button[type='button']
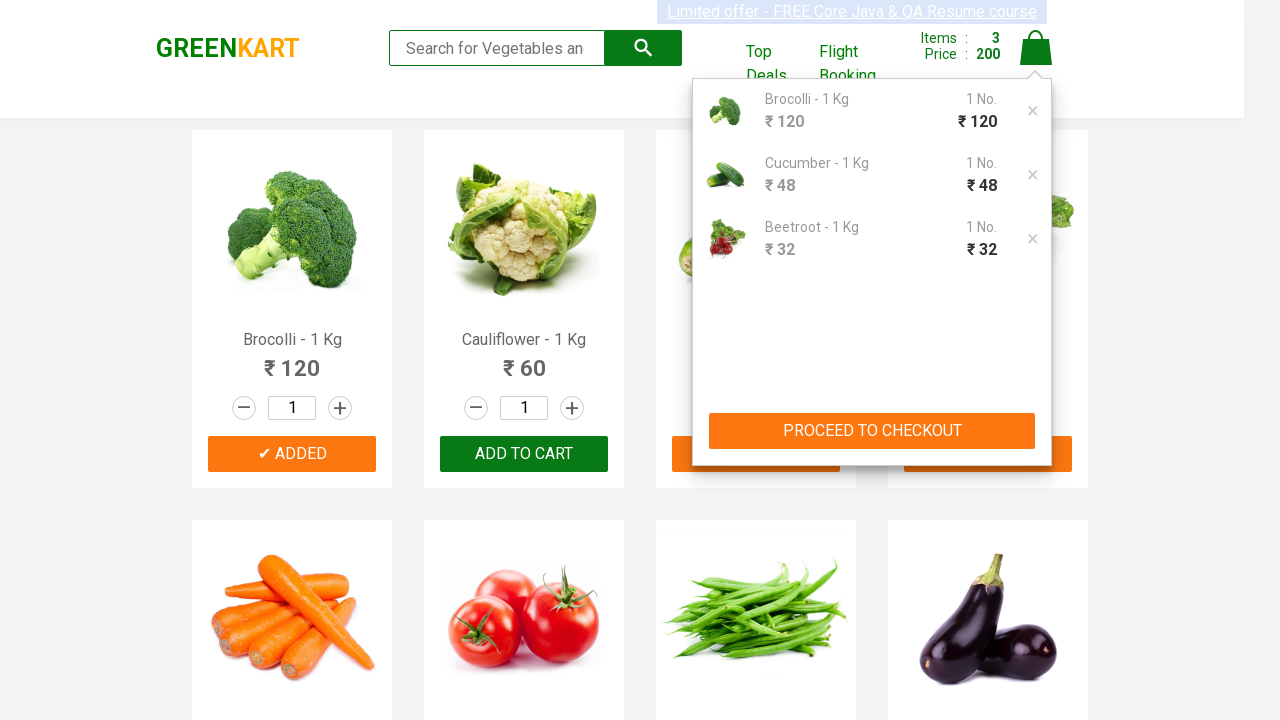

Entered promo code 'rahulshettyacademy' on input.promoCode
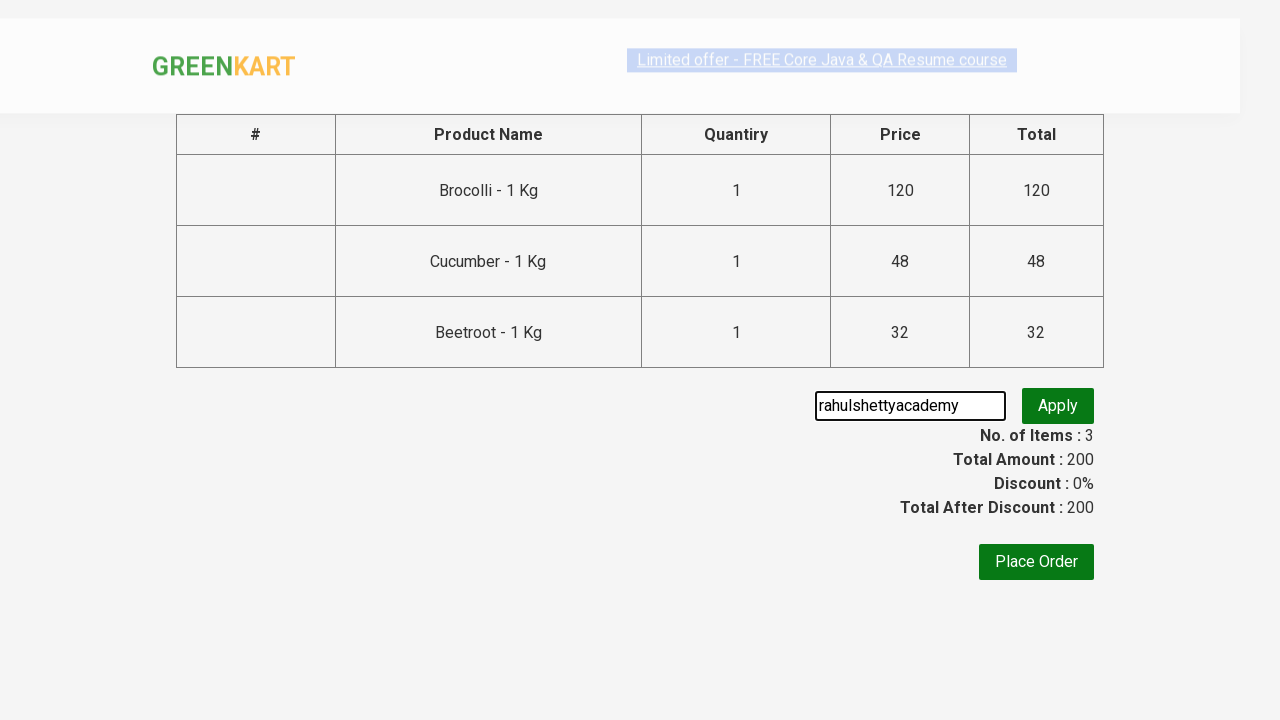

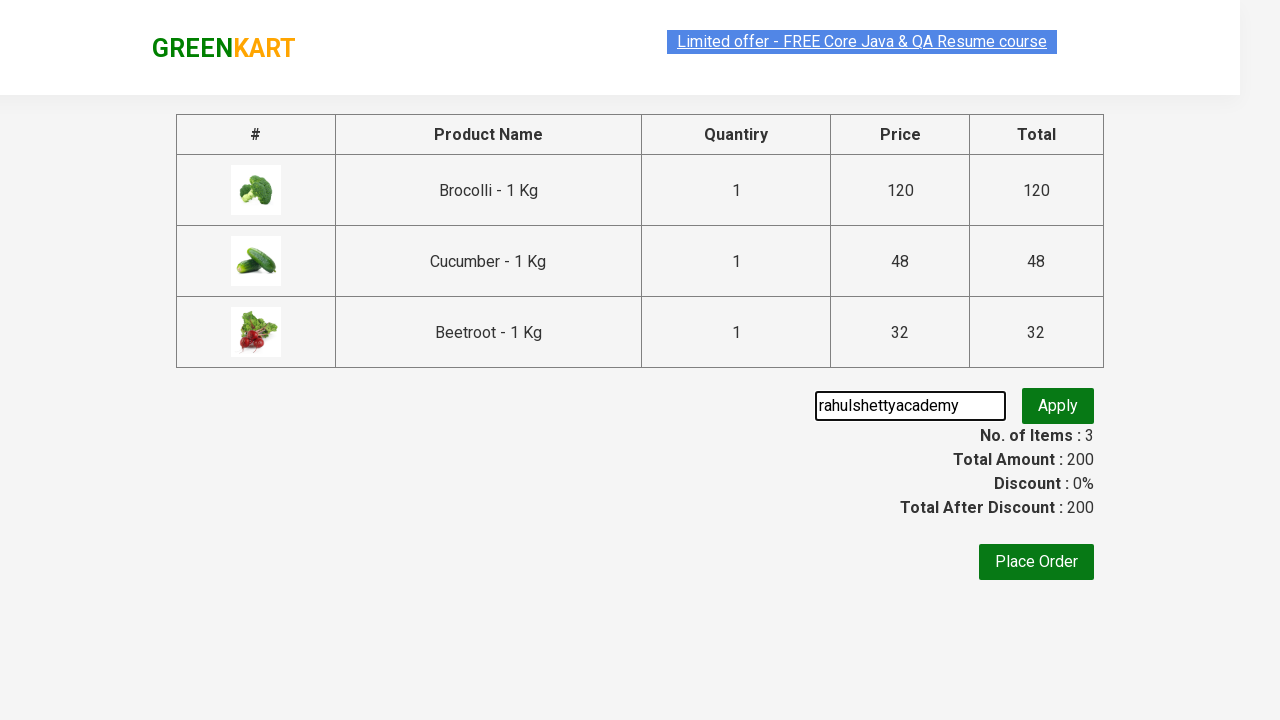